Tests form interaction on a tutorial page by extracting a value from an element attribute, performing a mathematical calculation, filling in the answer, checking checkboxes, and submitting the form.

Starting URL: http://suninjuly.github.io/get_attribute.html

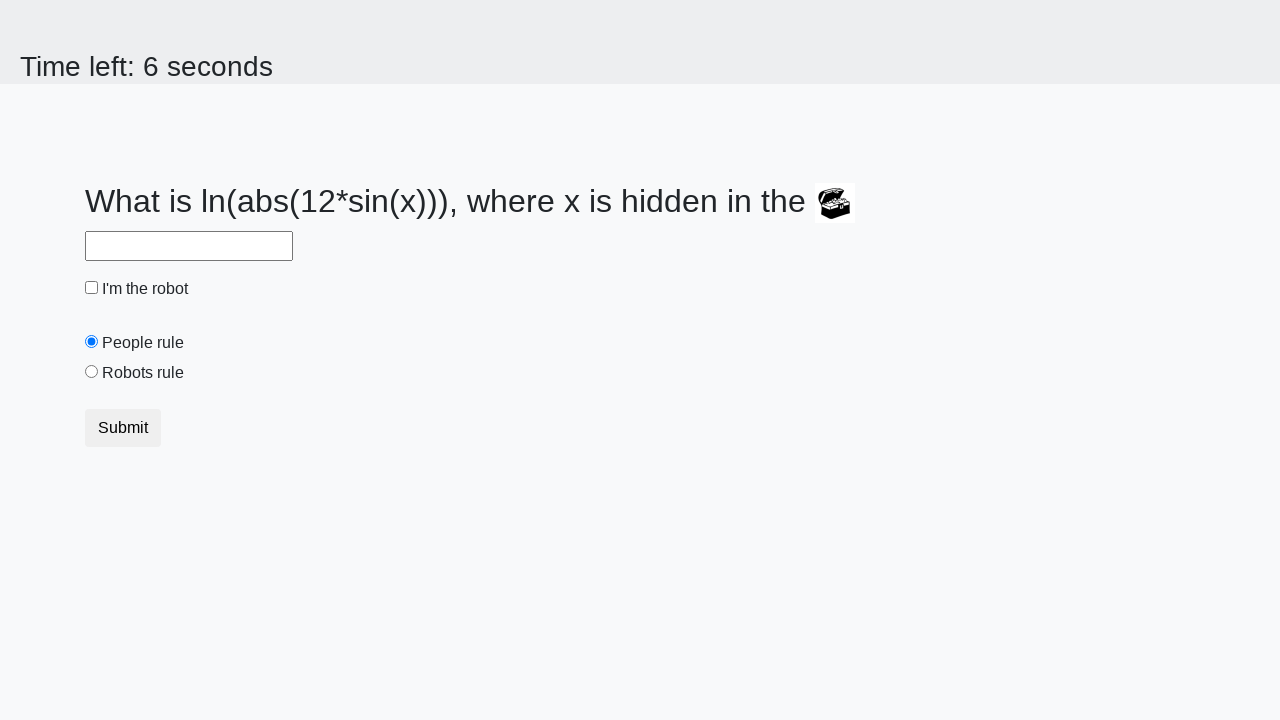

Retrieved 'valuex' attribute from treasure element
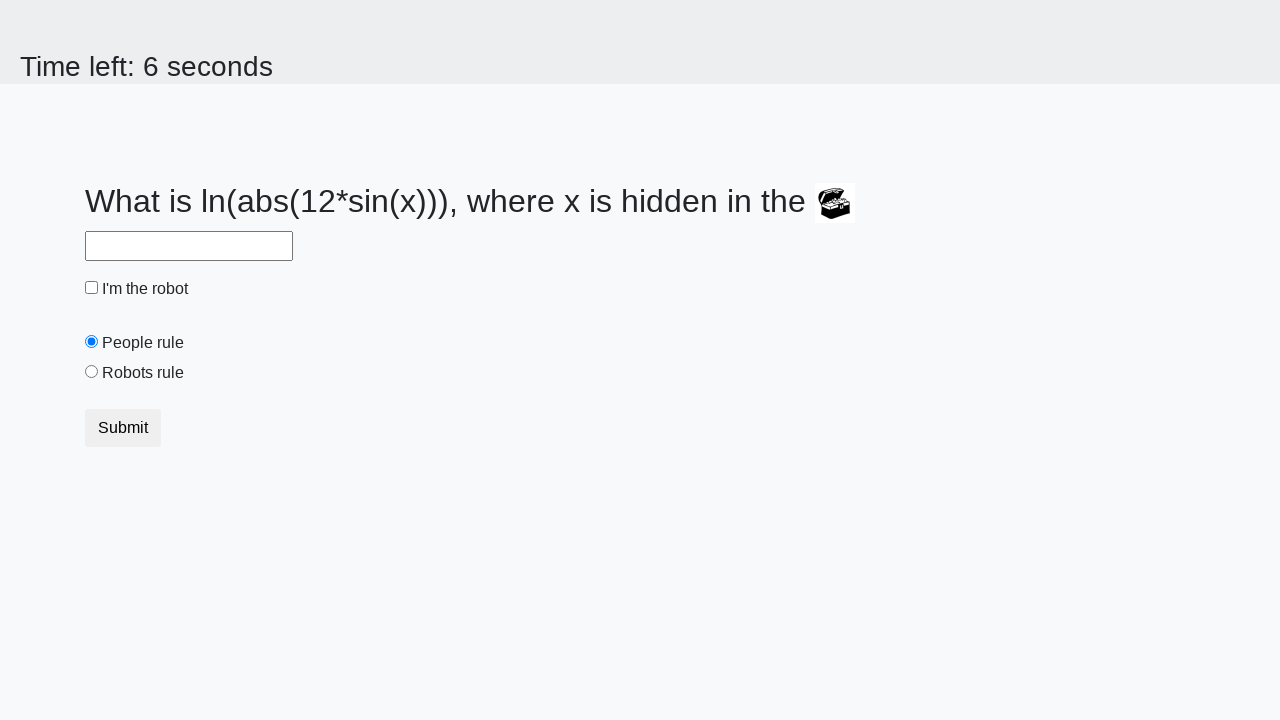

Calculated answer using formula: log(12*sin(427))
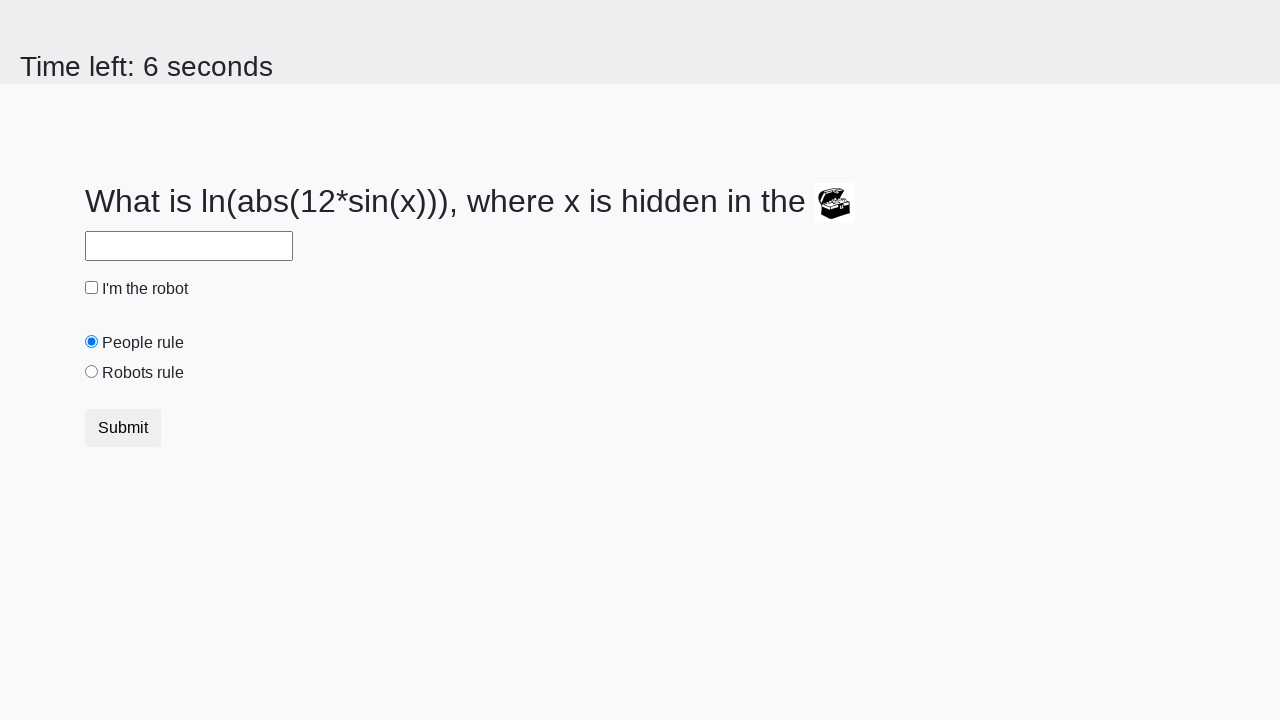

Filled answer field with calculated value: 1.113675094868837 on #answer
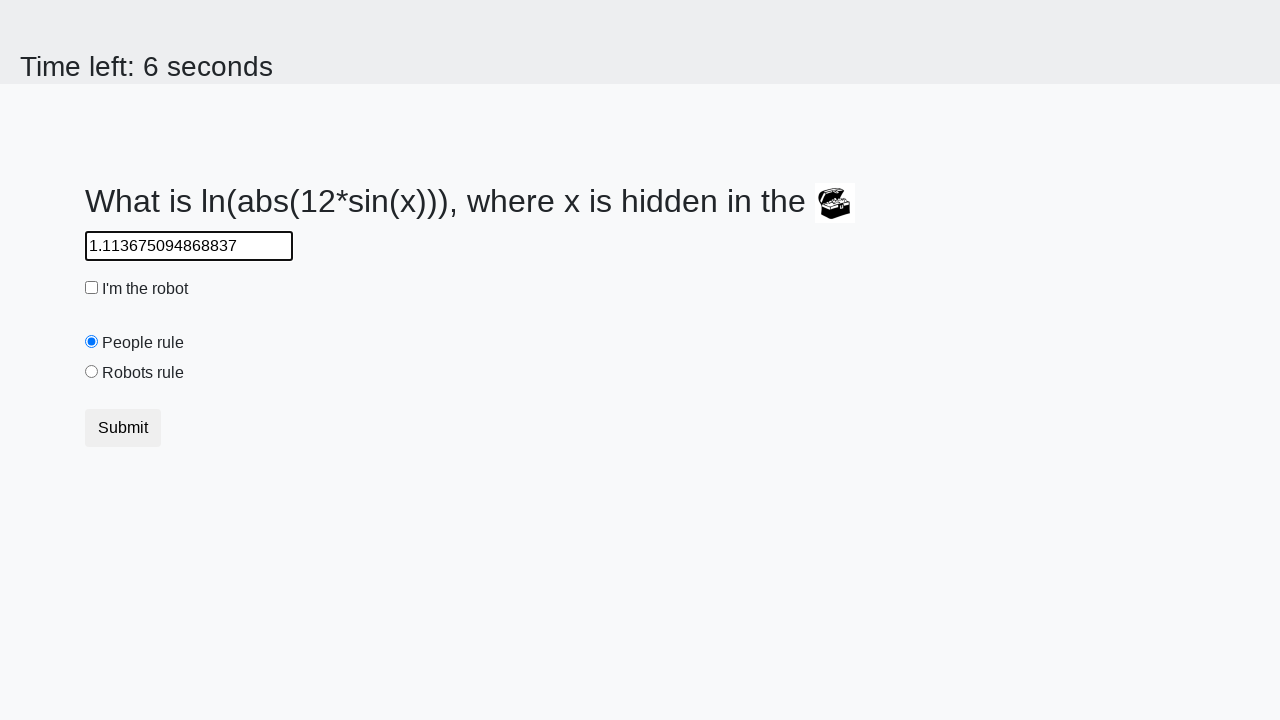

Checked the robot checkbox at (92, 288) on #robotCheckbox
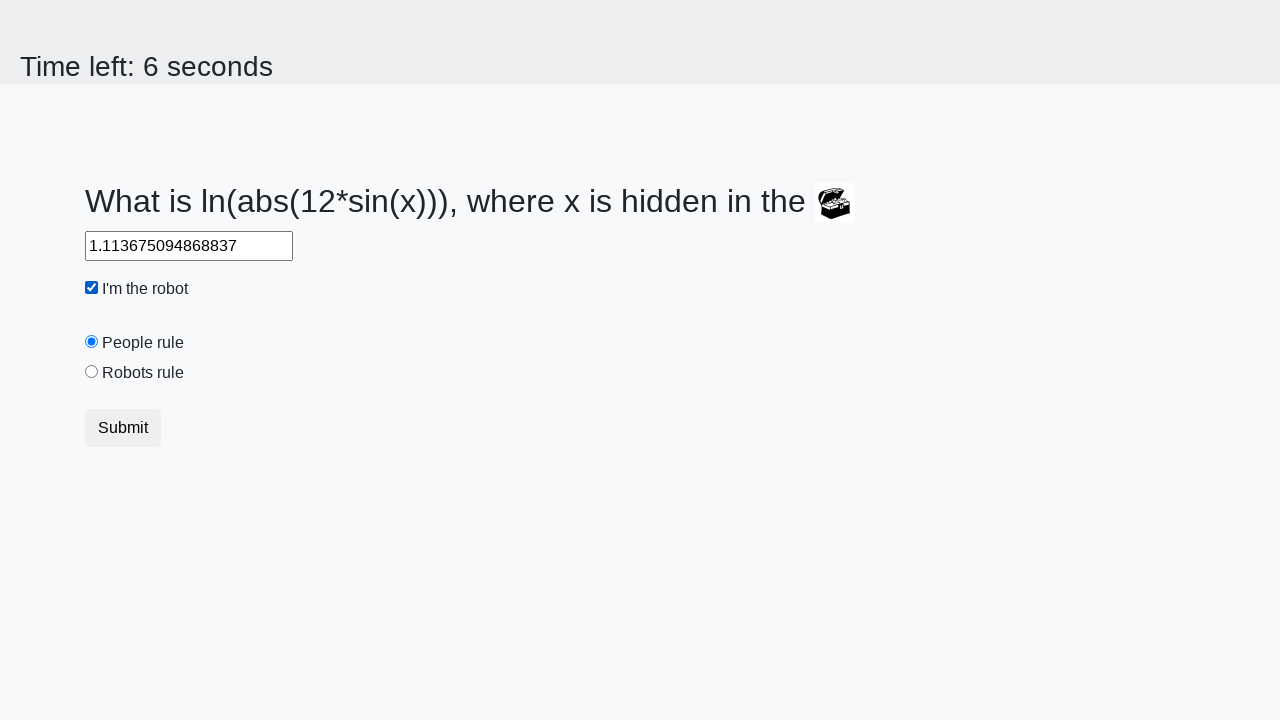

Checked the robots rule checkbox at (92, 372) on #robotsRule
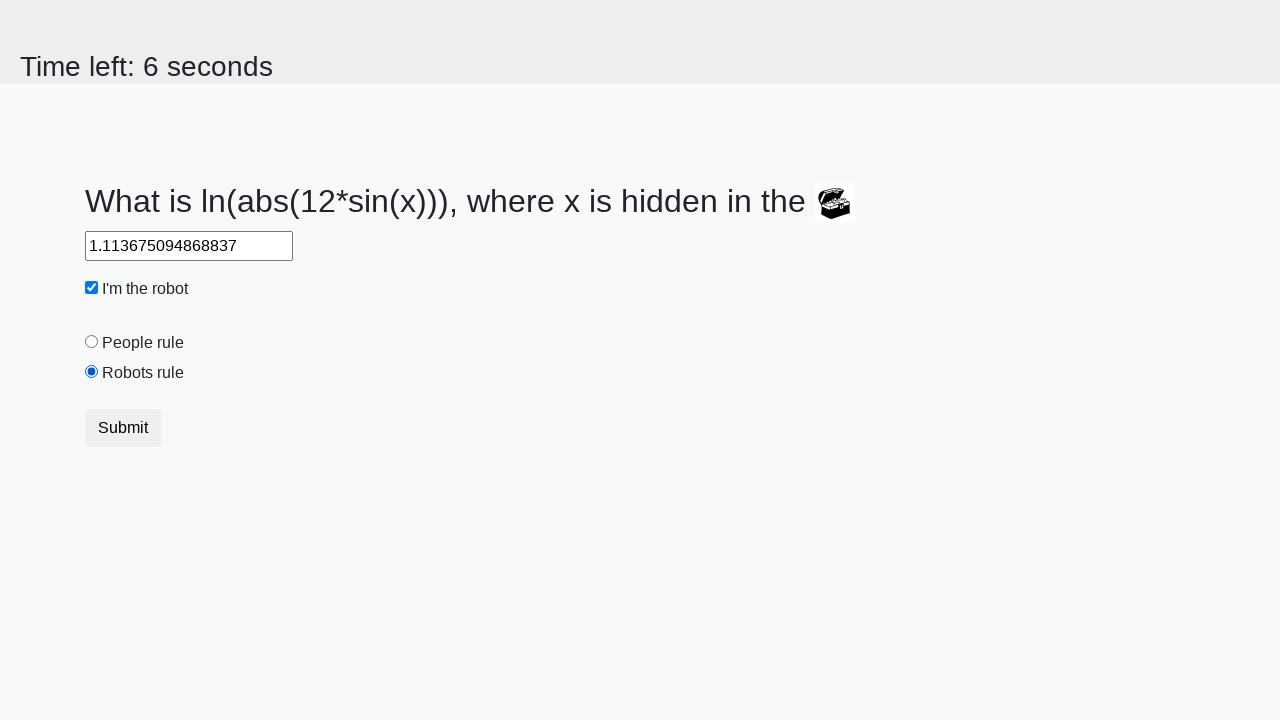

Clicked submit button to submit form at (123, 428) on button.btn
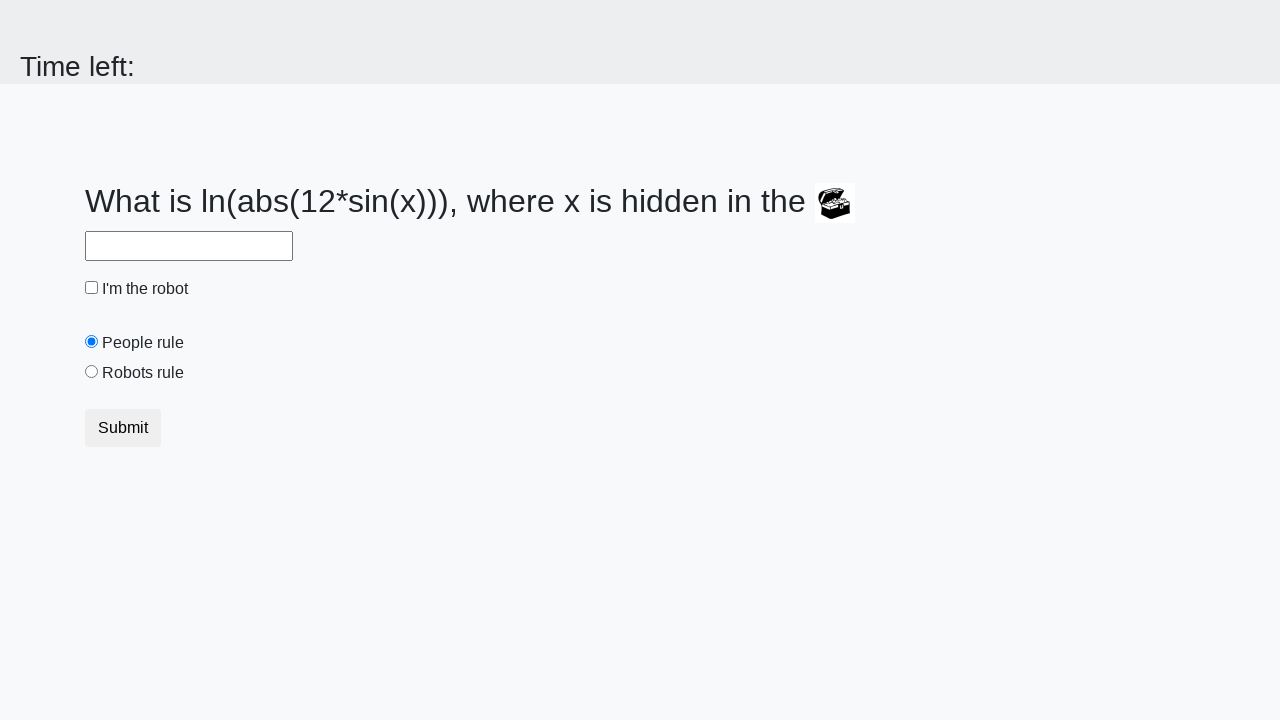

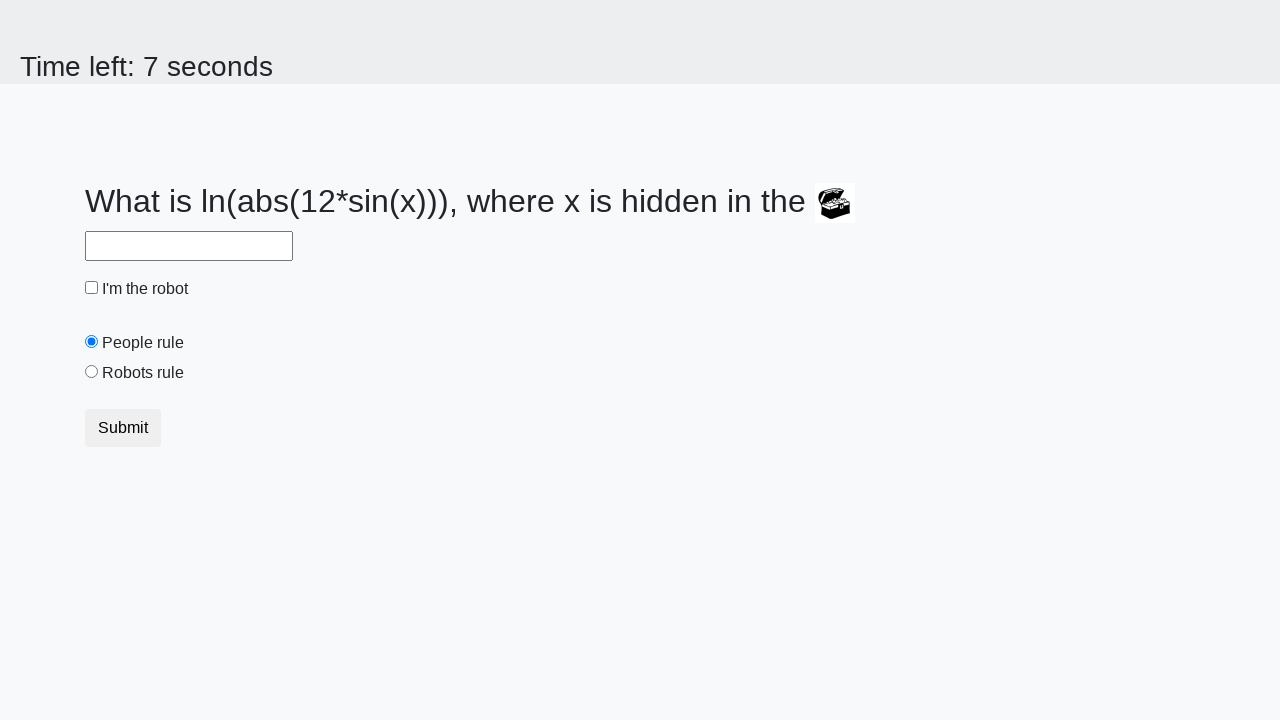